Tests default browser context by navigating to a page and verifying the correct page title

Starting URL: https://www.rahulshettyacademy.com/loginpagePractise/

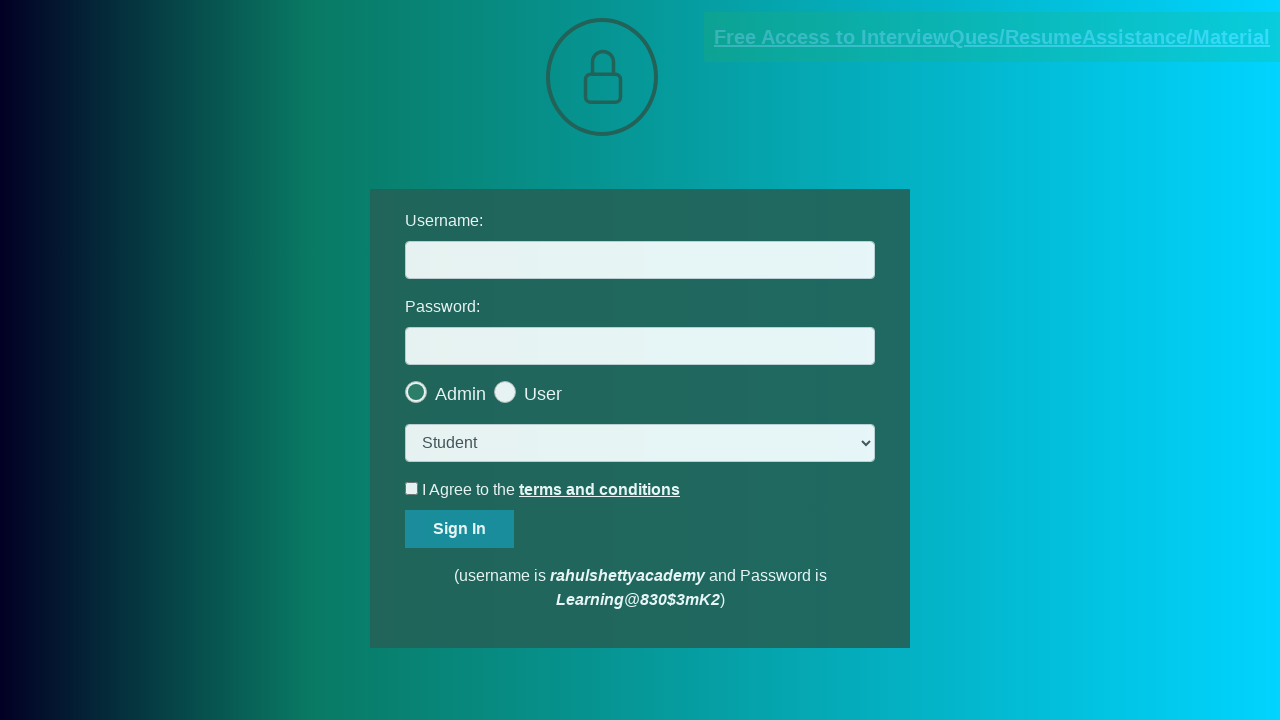

Verified page title is 'LoginPage Practise | Rahul Shetty Academy'
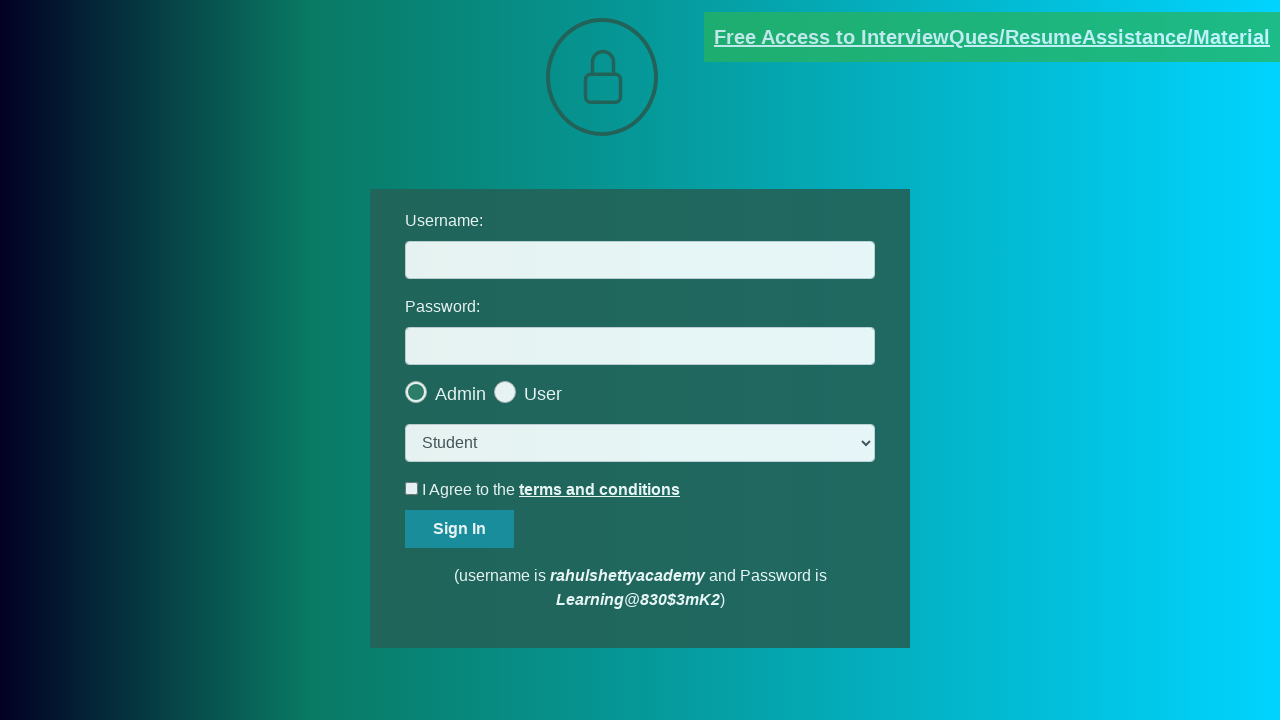

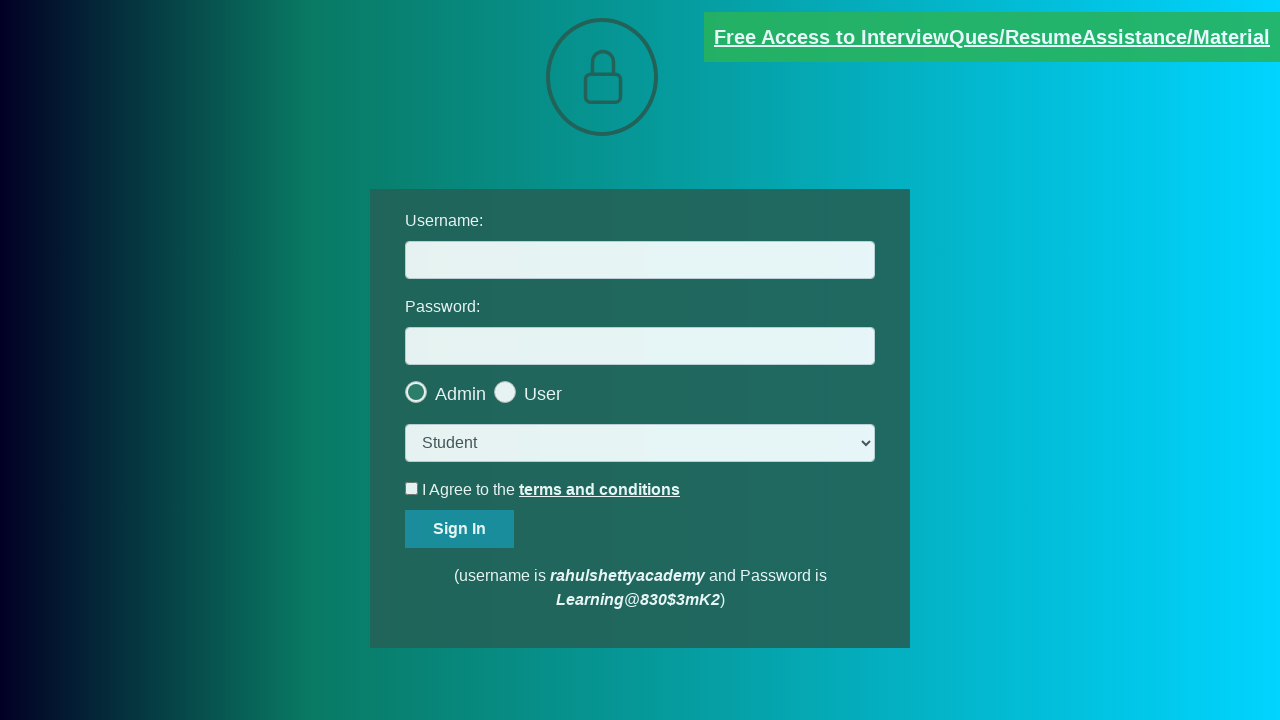